Creates a new paste on Pastebin by filling in text content, selecting expiration time, entering a paste name, and submitting the form

Starting URL: https://pastebin.com

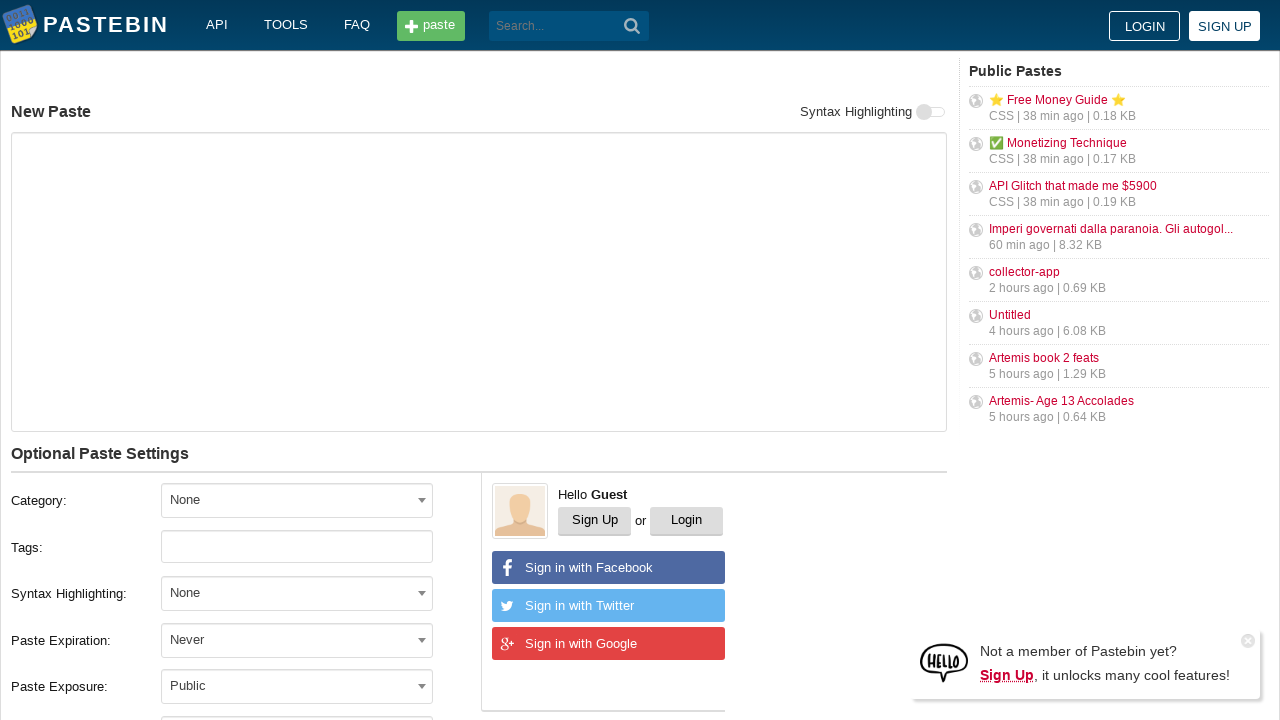

Filled paste content with test text on #postform-text
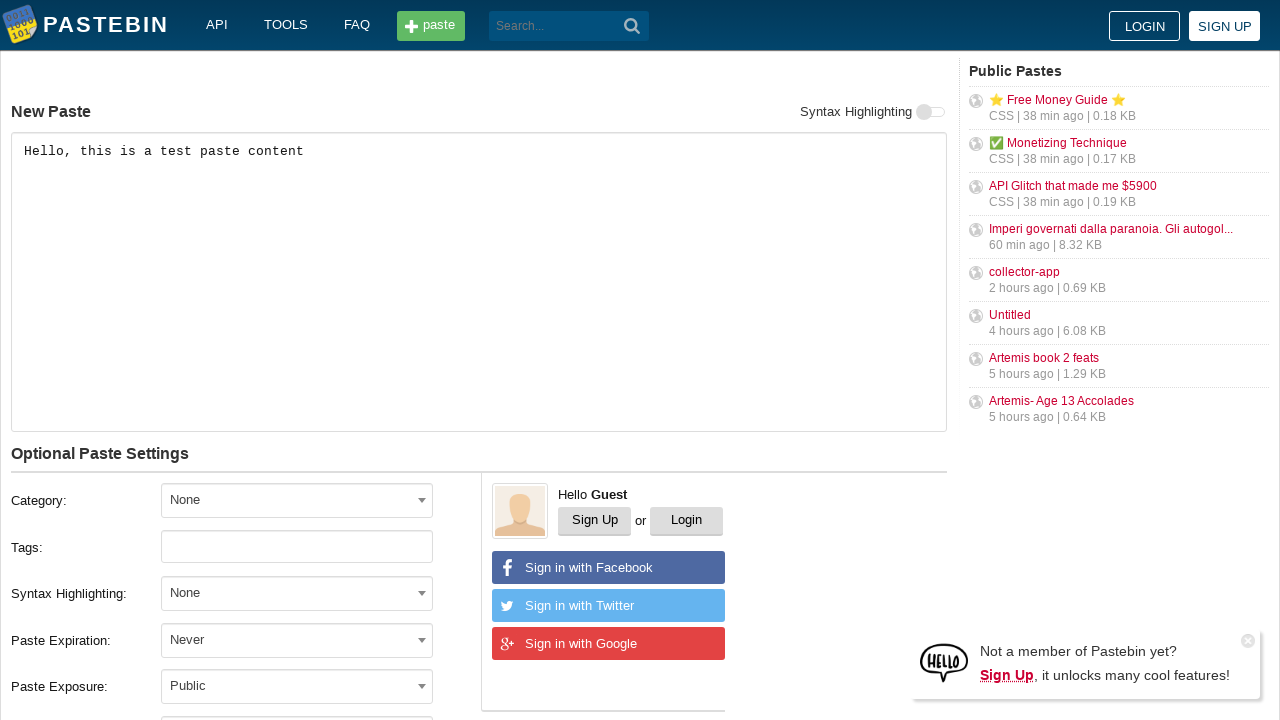

Clicked expiration dropdown at (422, 640) on xpath=//span[@id='select2-postform-expiration-container']//following::span
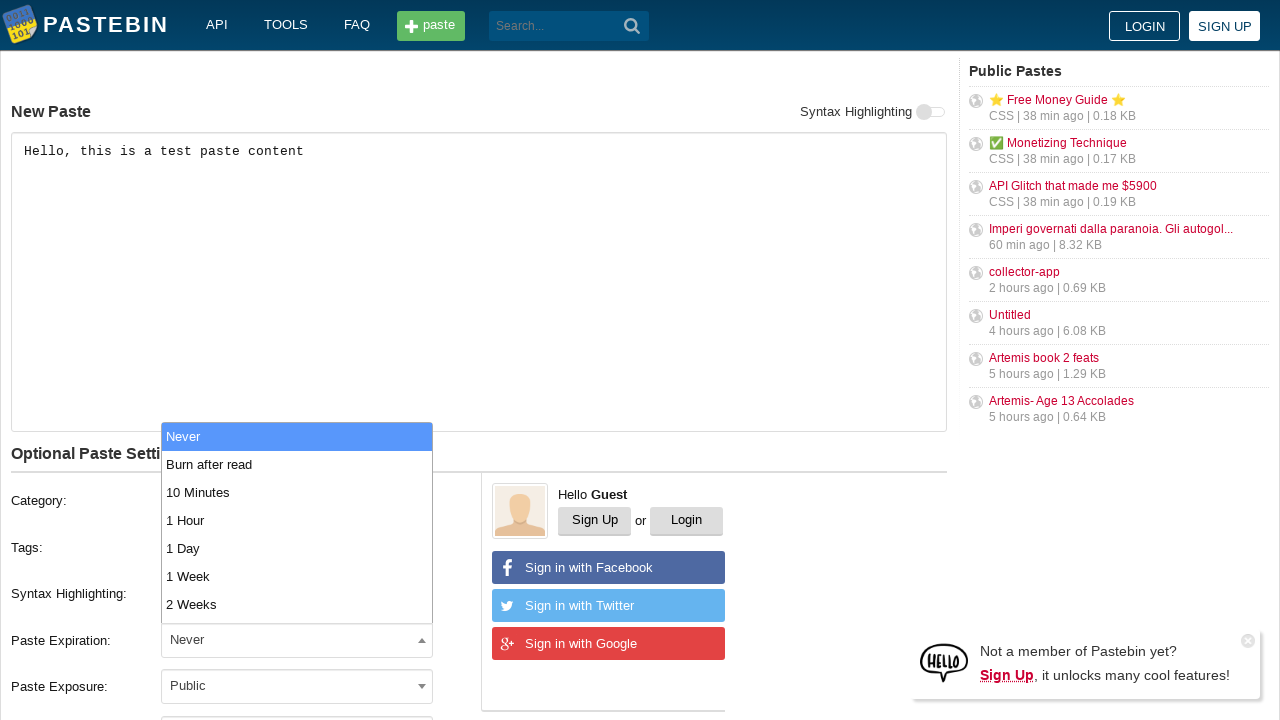

Selected '10 Minutes' expiration time from dropdown at (297, 492) on xpath=//li[text()='10 Minutes']
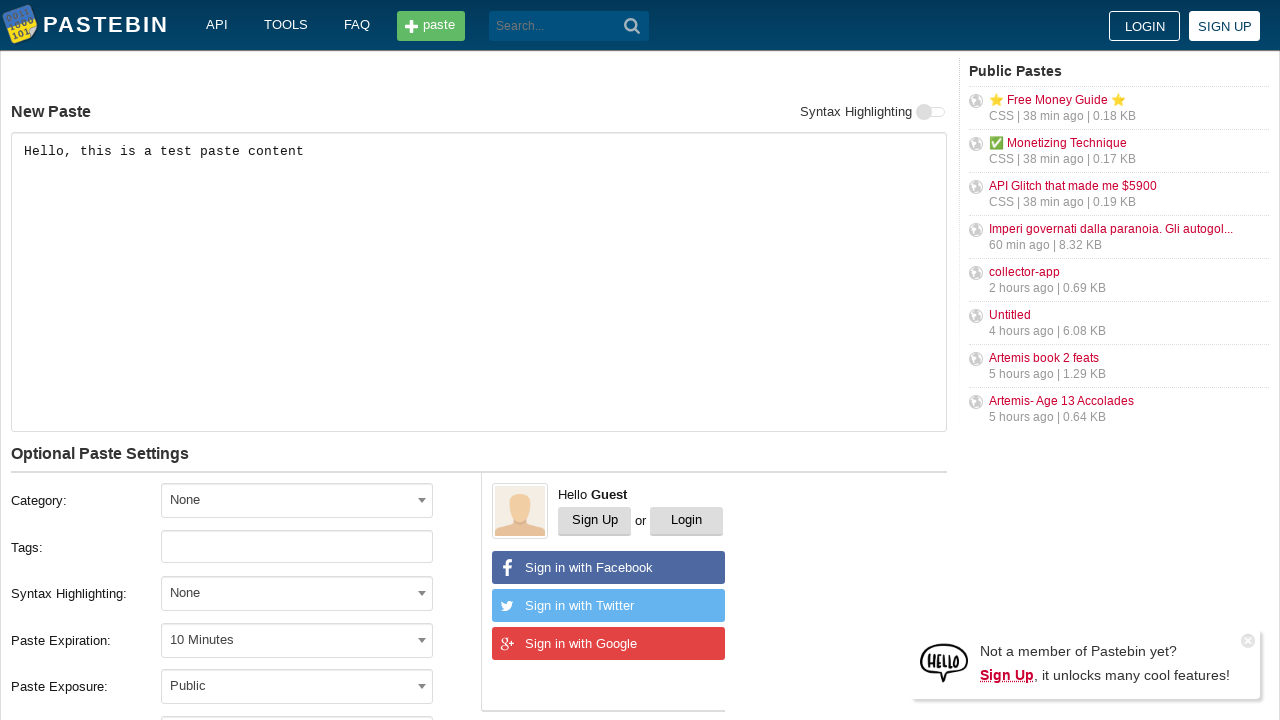

Entered paste name 'helloweb' on #postform-name
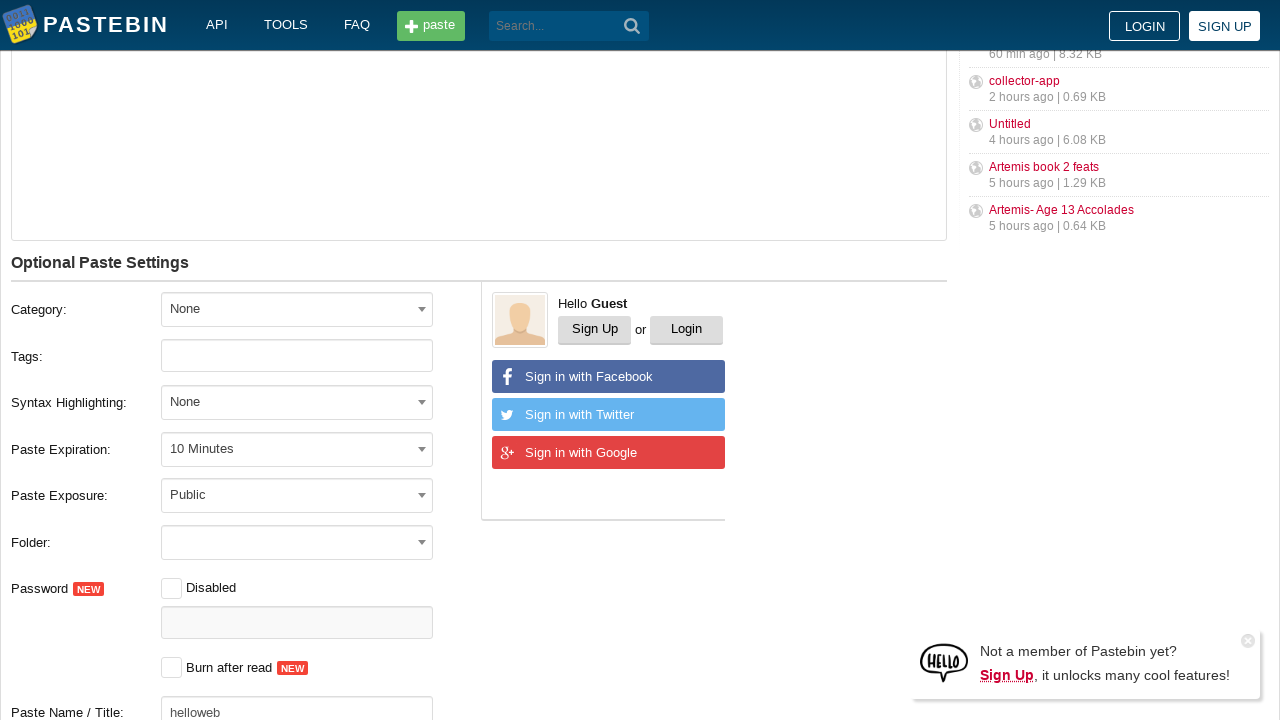

Clicked 'Create New Paste' button to submit form at (240, 400) on xpath=//button[text()='Create New Paste']
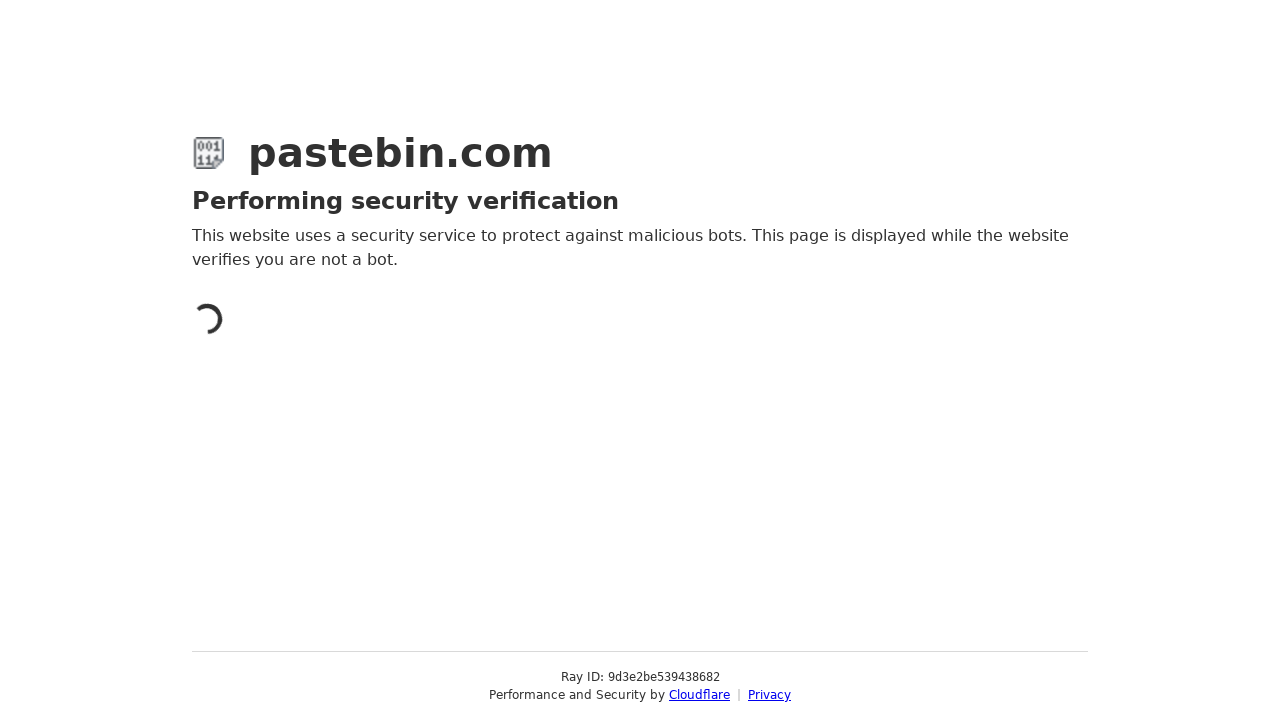

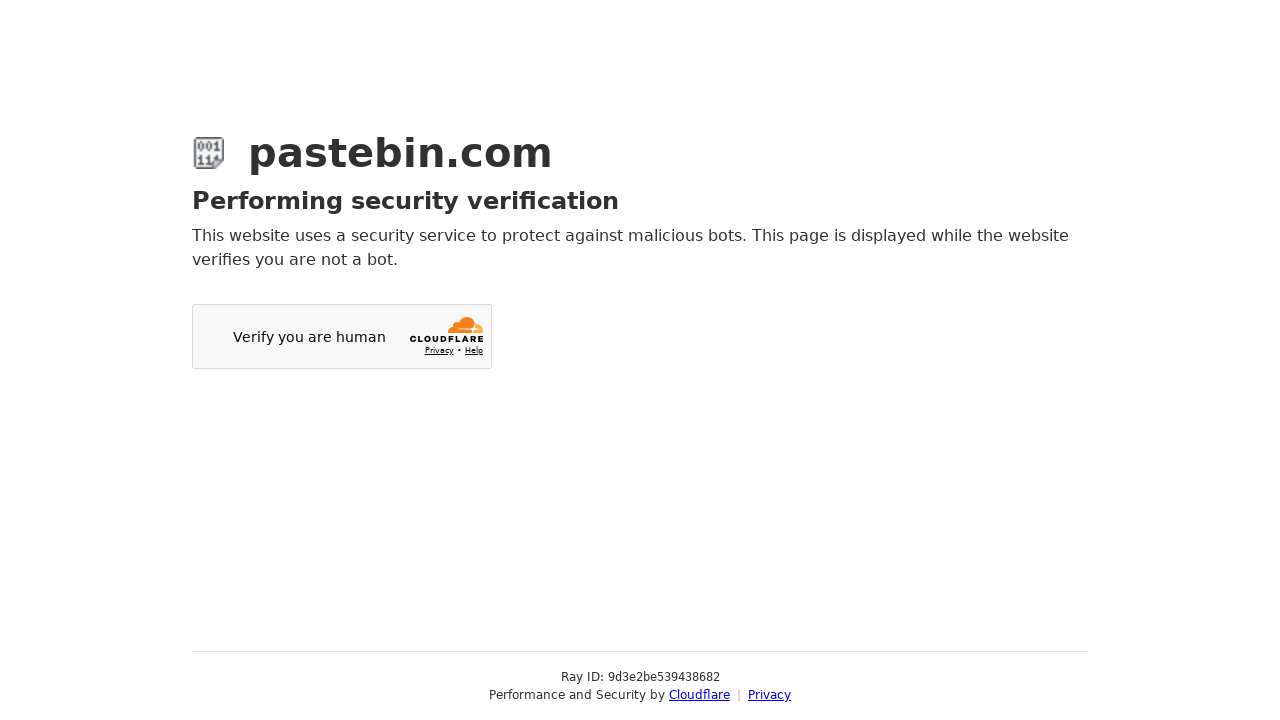